Tests form validation by clicking add new record button, then clicking submit without filling any fields, and verifying the form shows validation state

Starting URL: https://demoqa.com/webtables

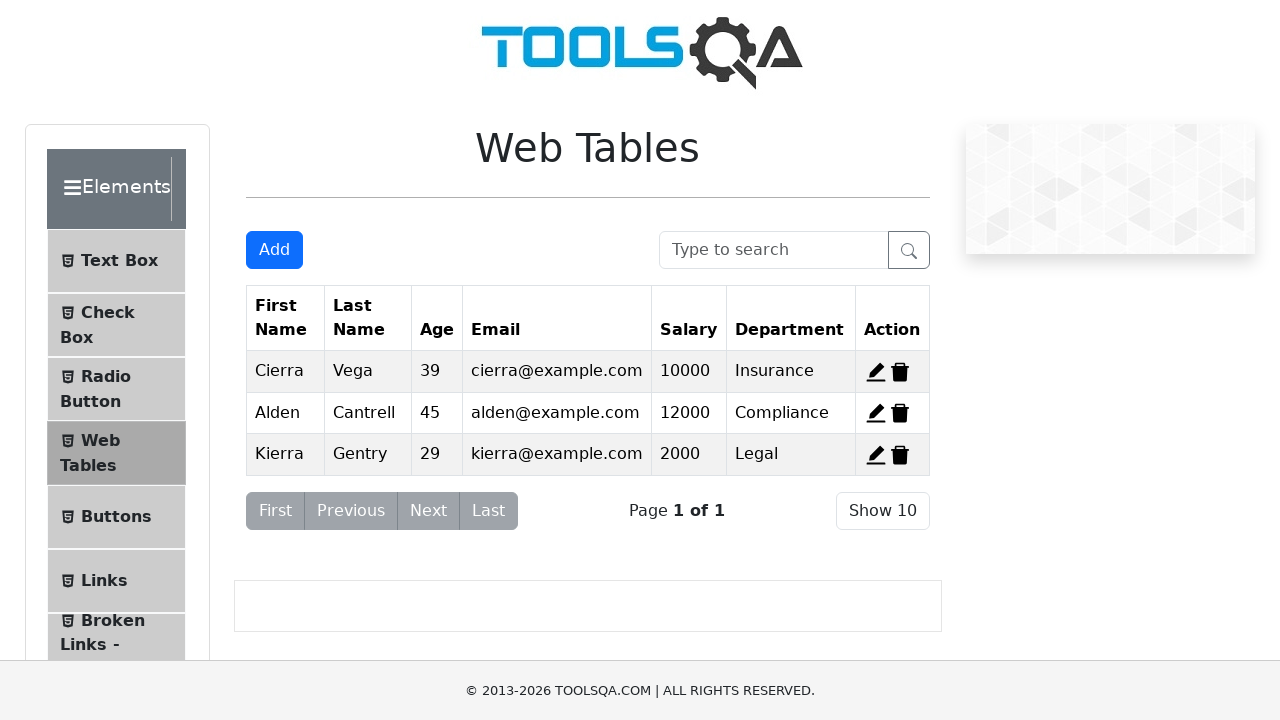

Navigated to https://demoqa.com/webtables
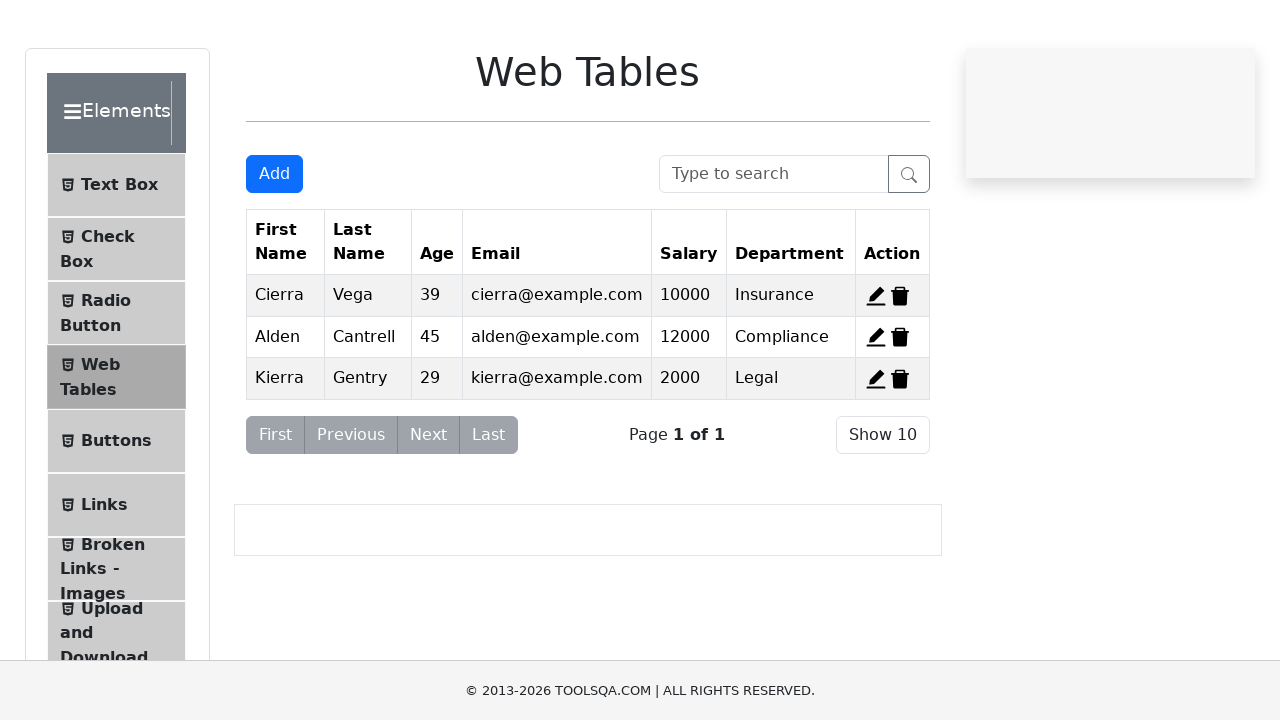

Clicked add new record button at (274, 250) on button#addNewRecordButton
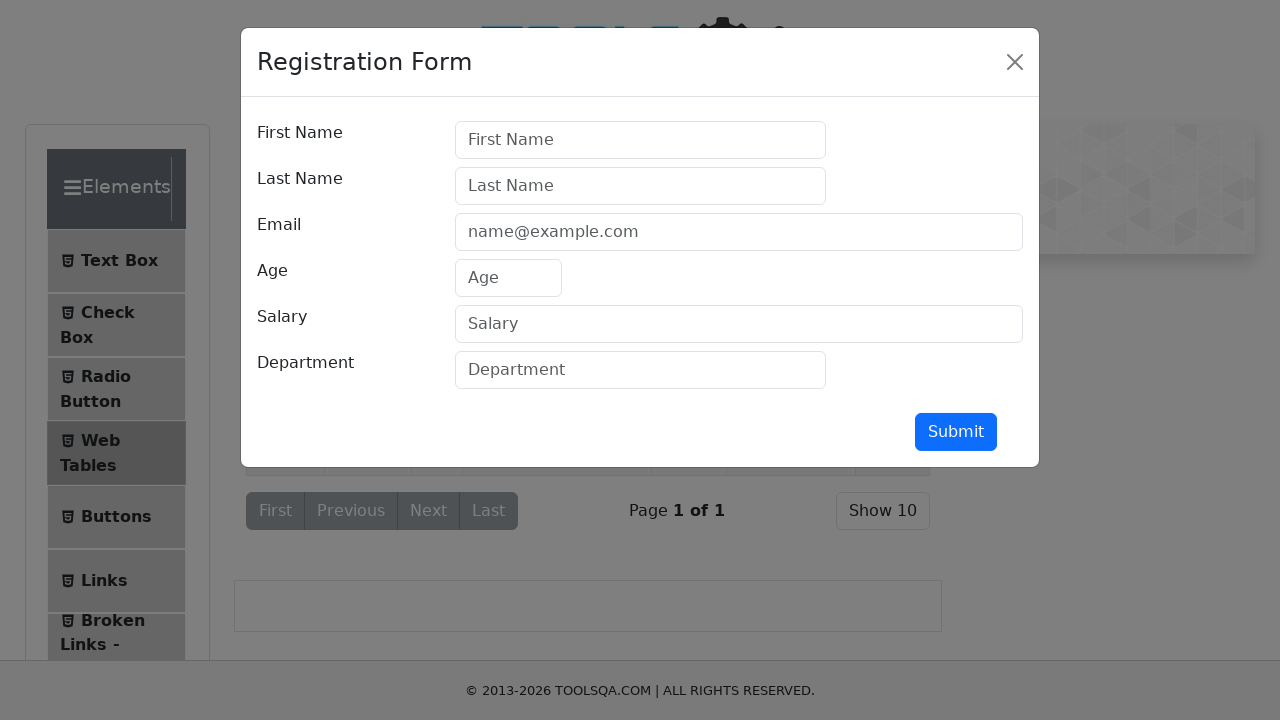

Clicked submit button without filling any fields at (956, 433) on button#submit
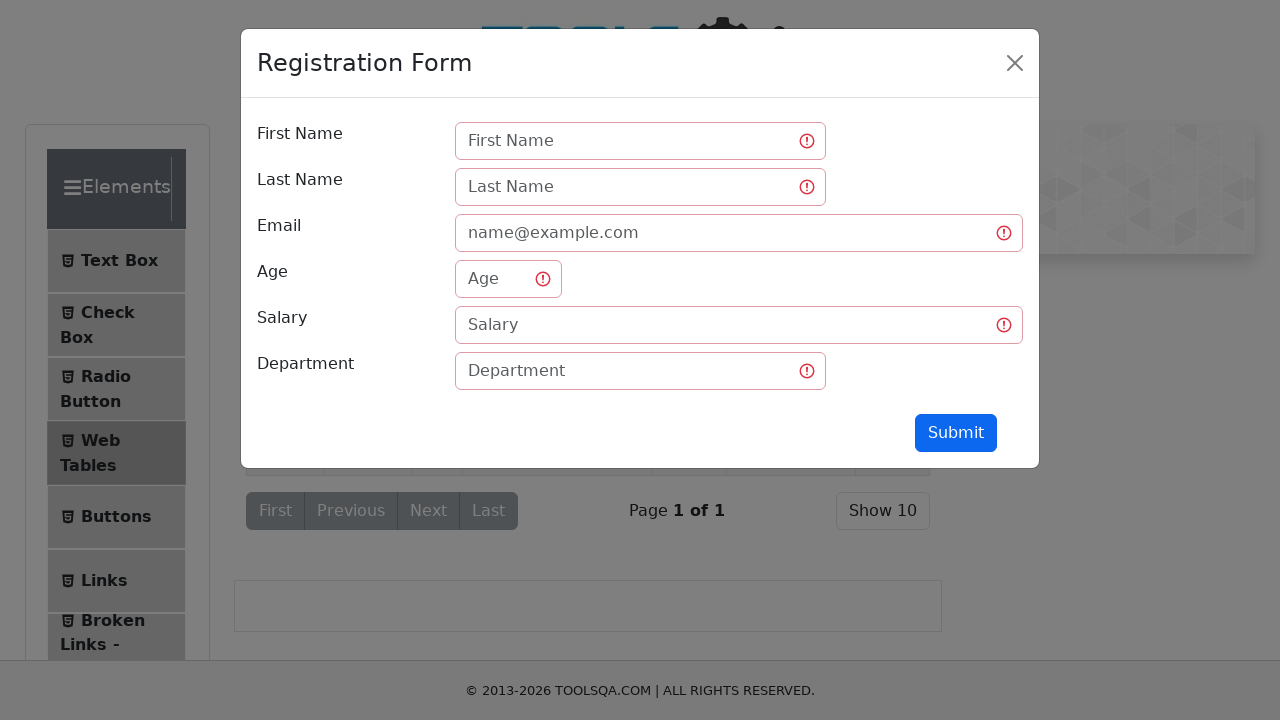

Retrieved form class attribute
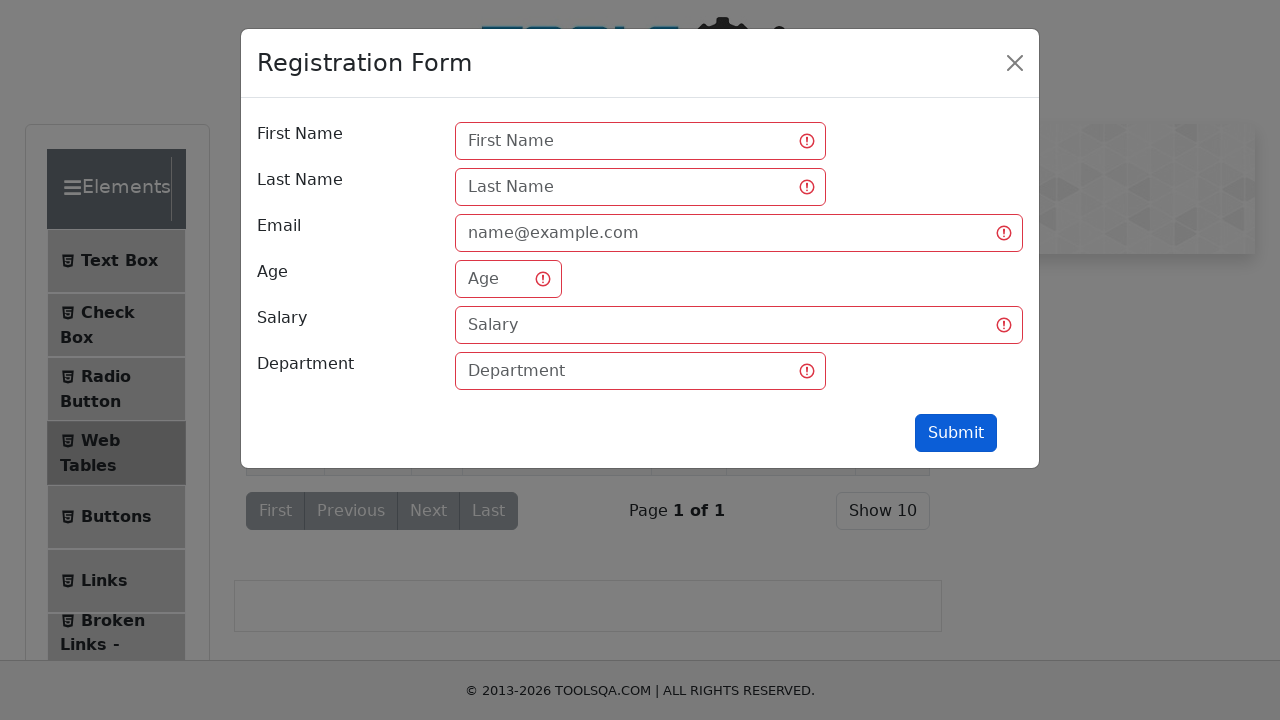

Verified form has 'was-validated' class showing validation state
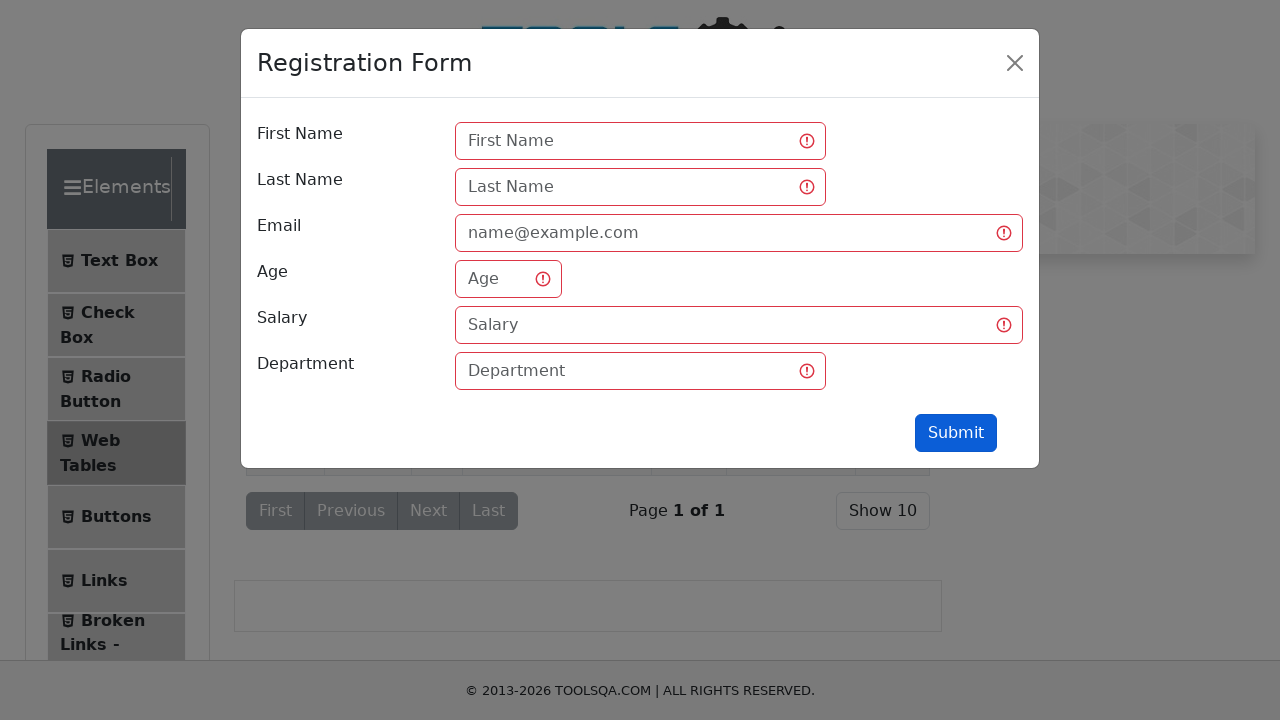

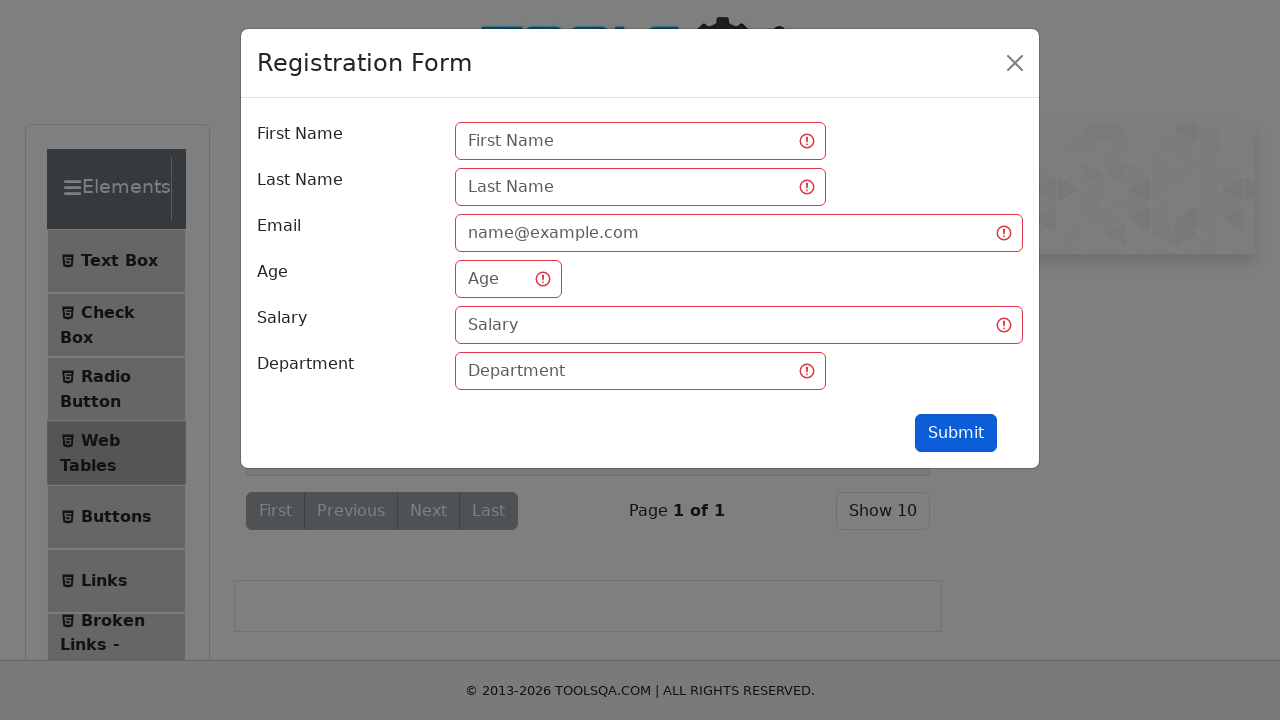